Tests table sorting functionality and pagination by clicking on column header to sort, verifying the sort order, and navigating through pages to find a specific item

Starting URL: https://rahulshettyacademy.com/seleniumPractise/#/offers

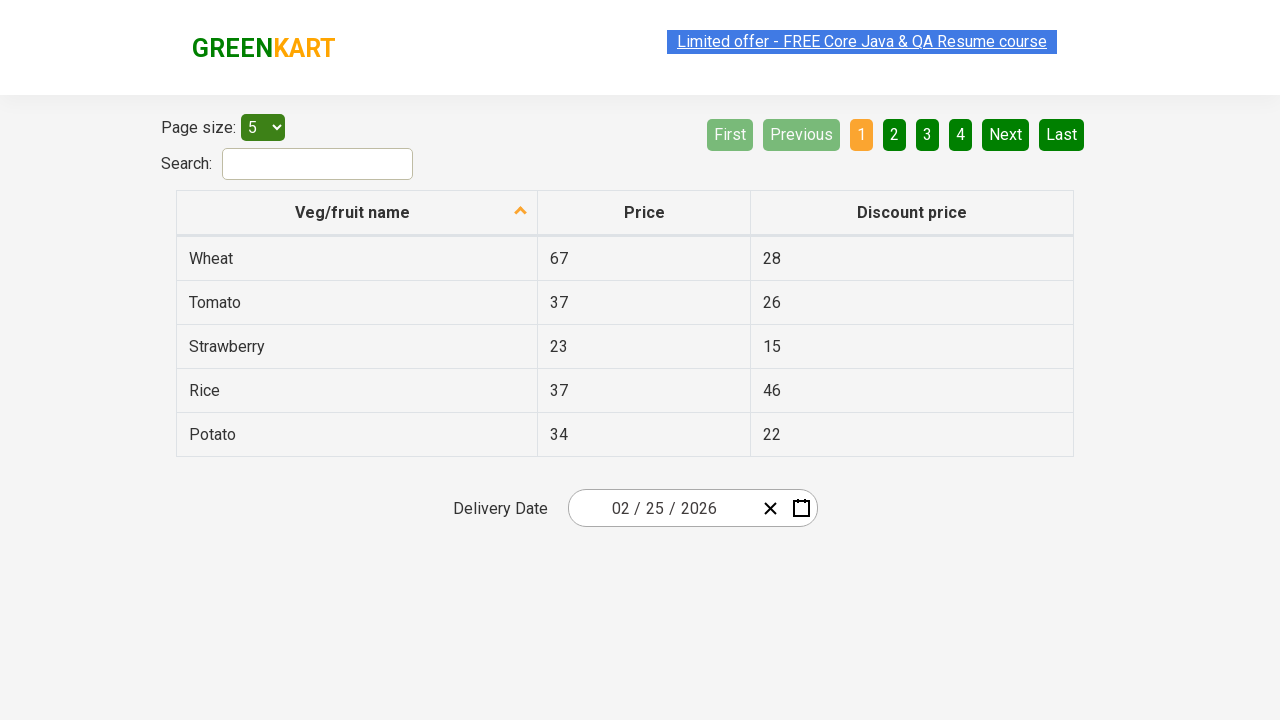

Clicked on first column header to sort by product name at (357, 213) on xpath=//tr/th[1]
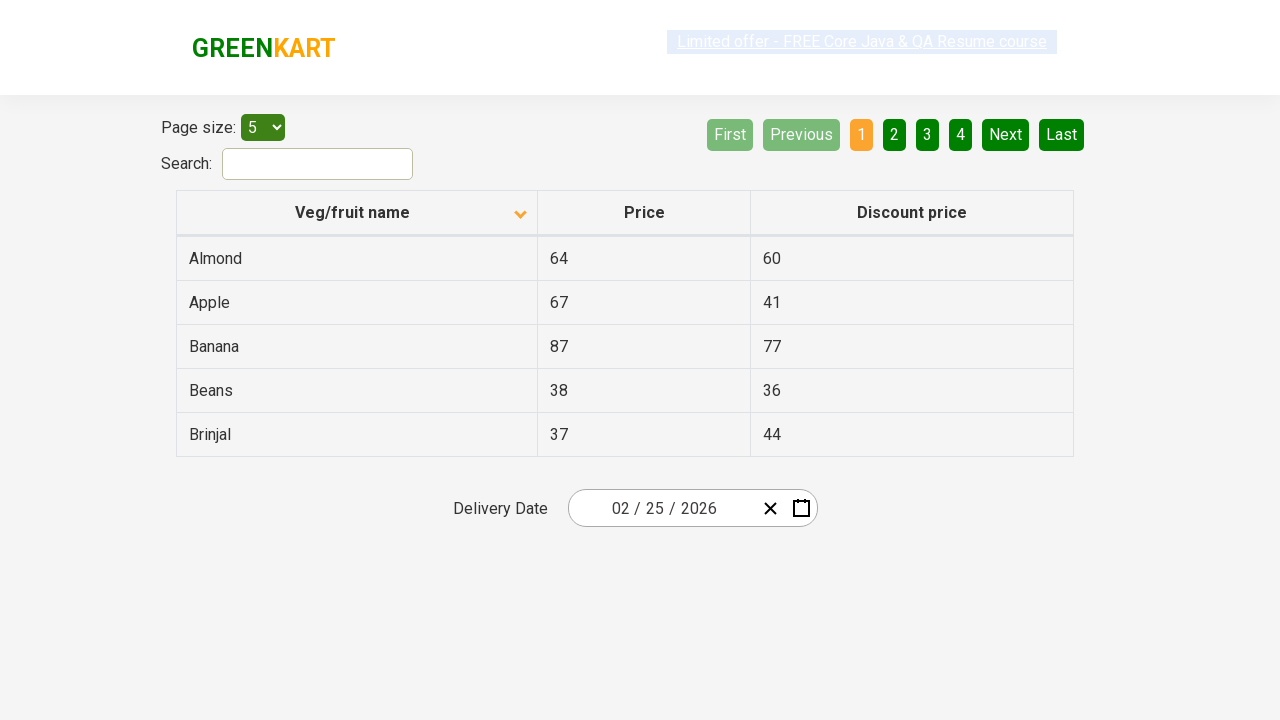

Waited 2 seconds for sorting to complete
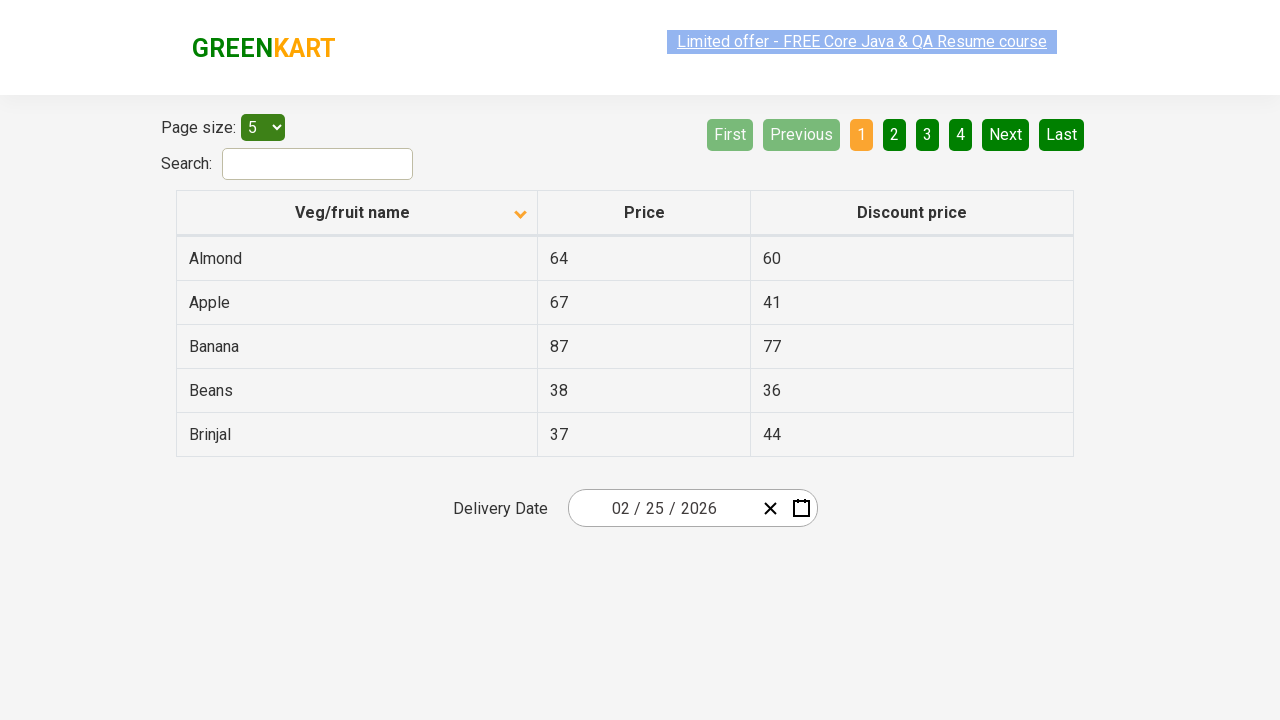

Retrieved 5 product names from first column
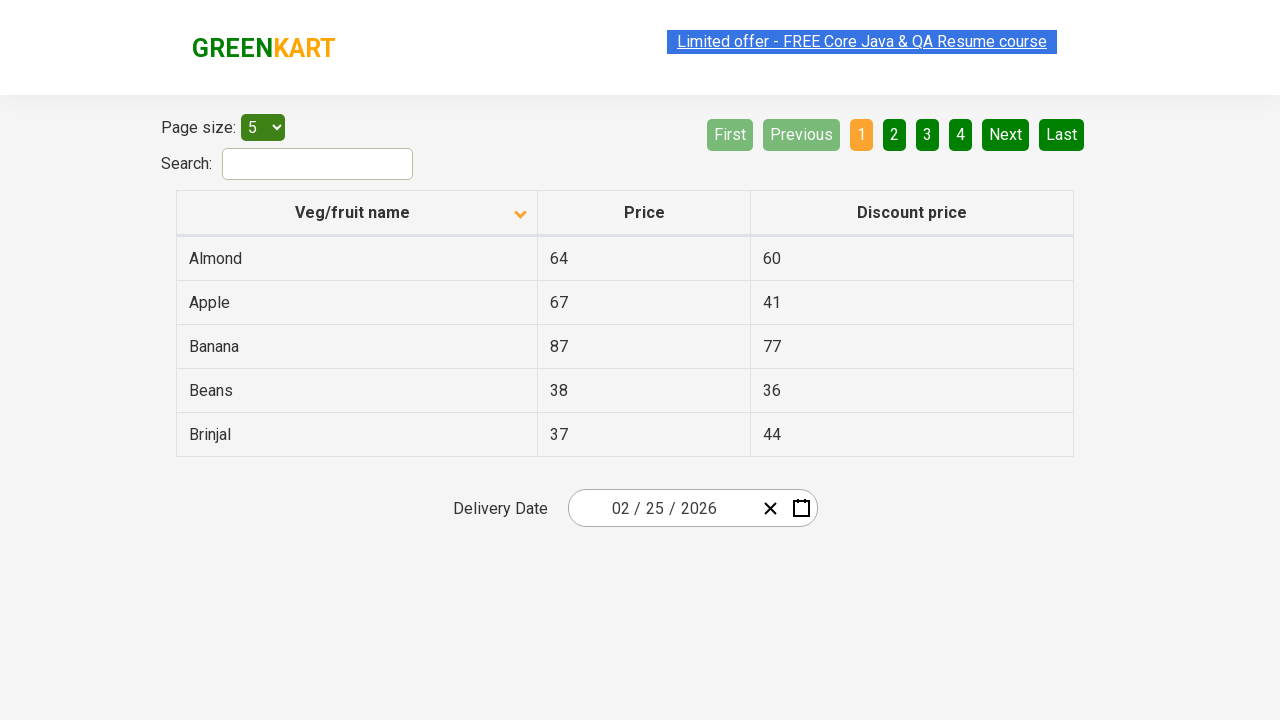

Verified that products are sorted alphabetically
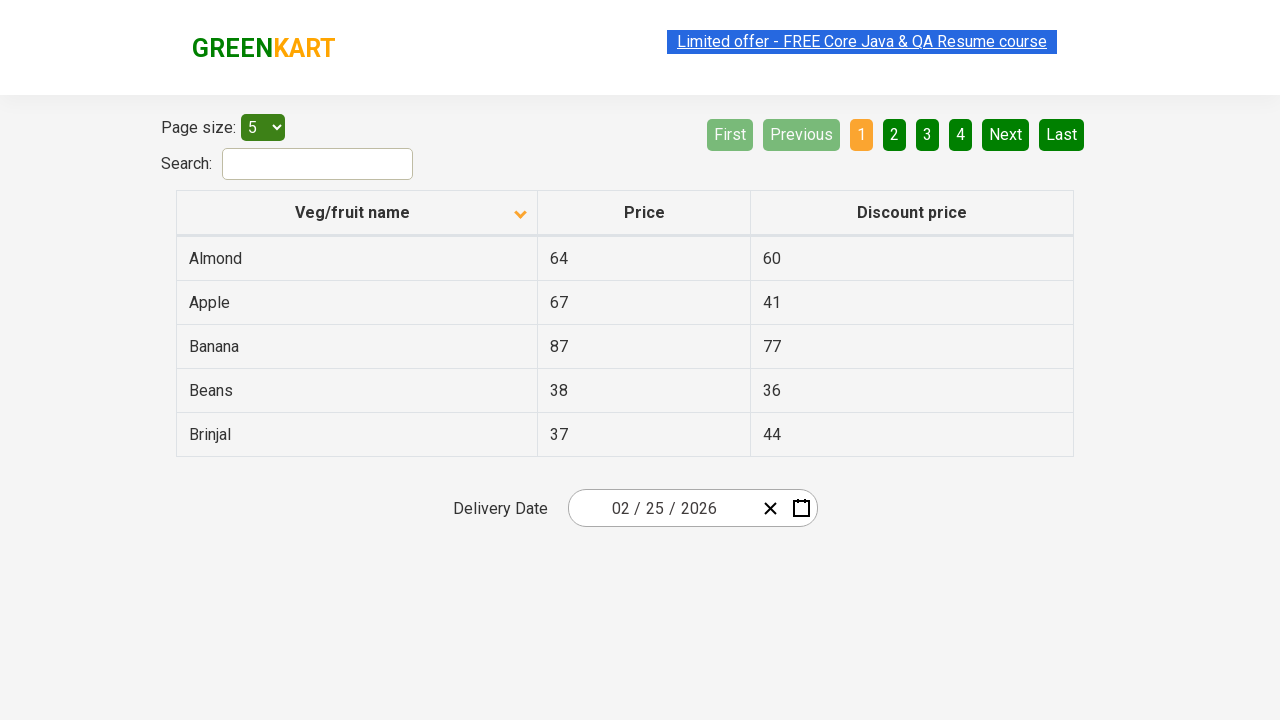

Waited 1 second before navigating to next page
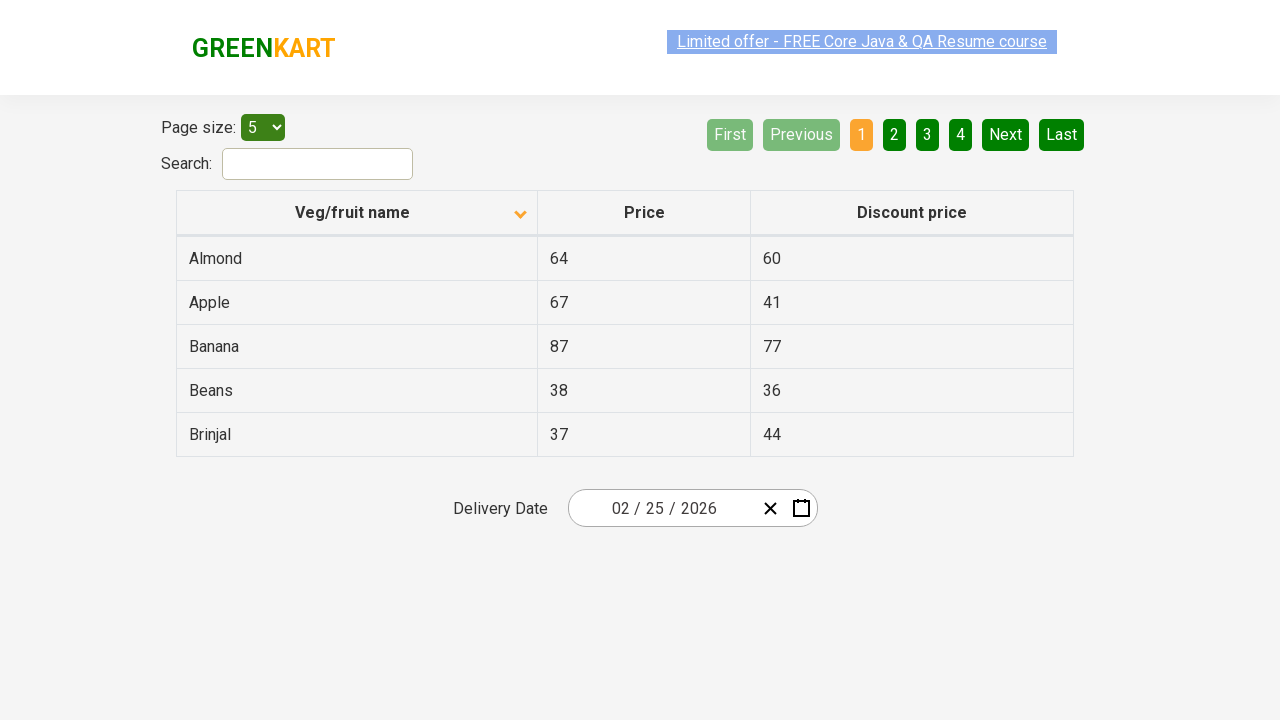

Clicked Next button to navigate to next page at (1006, 134) on [aria-label='Next']
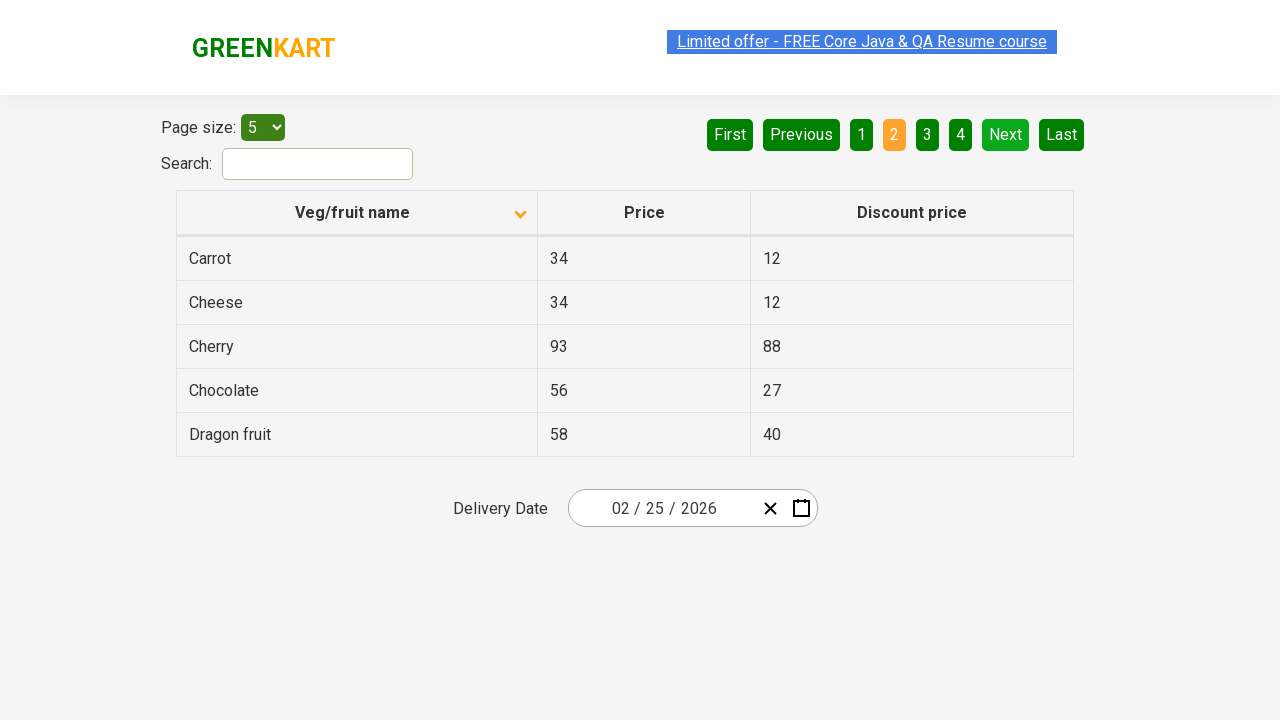

Waited 1 second before navigating to next page
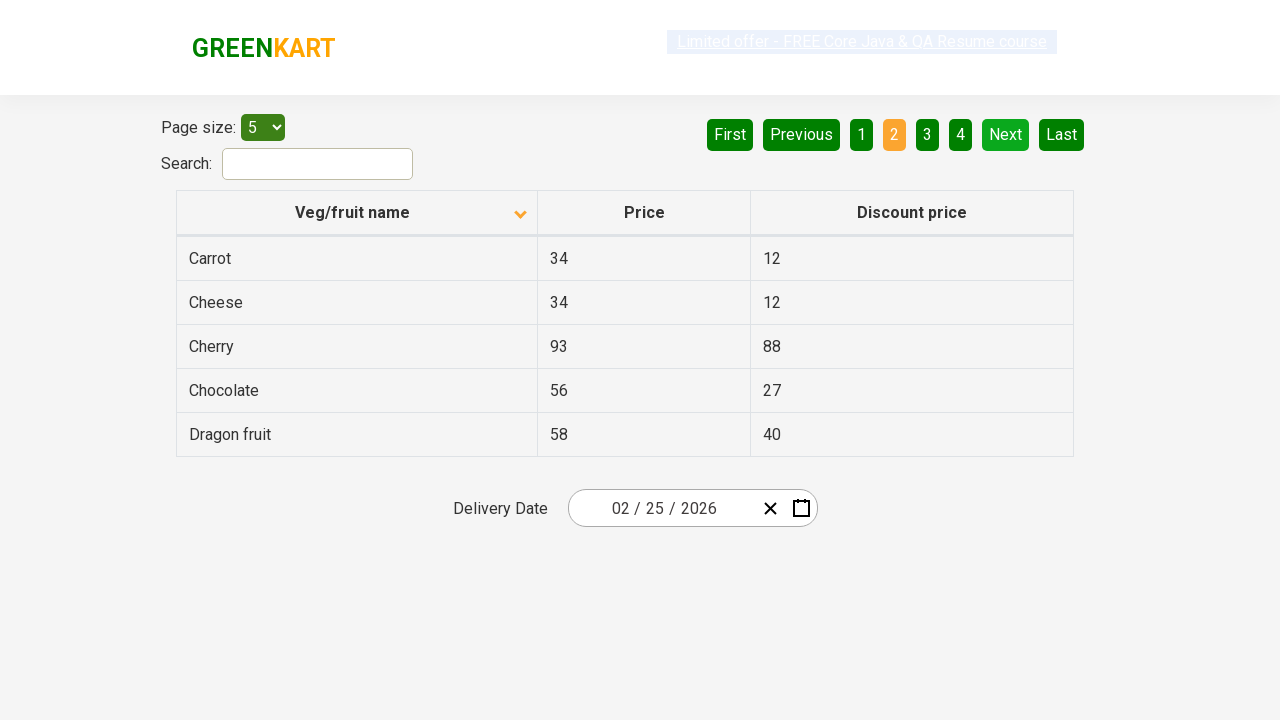

Clicked Next button to navigate to next page at (1006, 134) on [aria-label='Next']
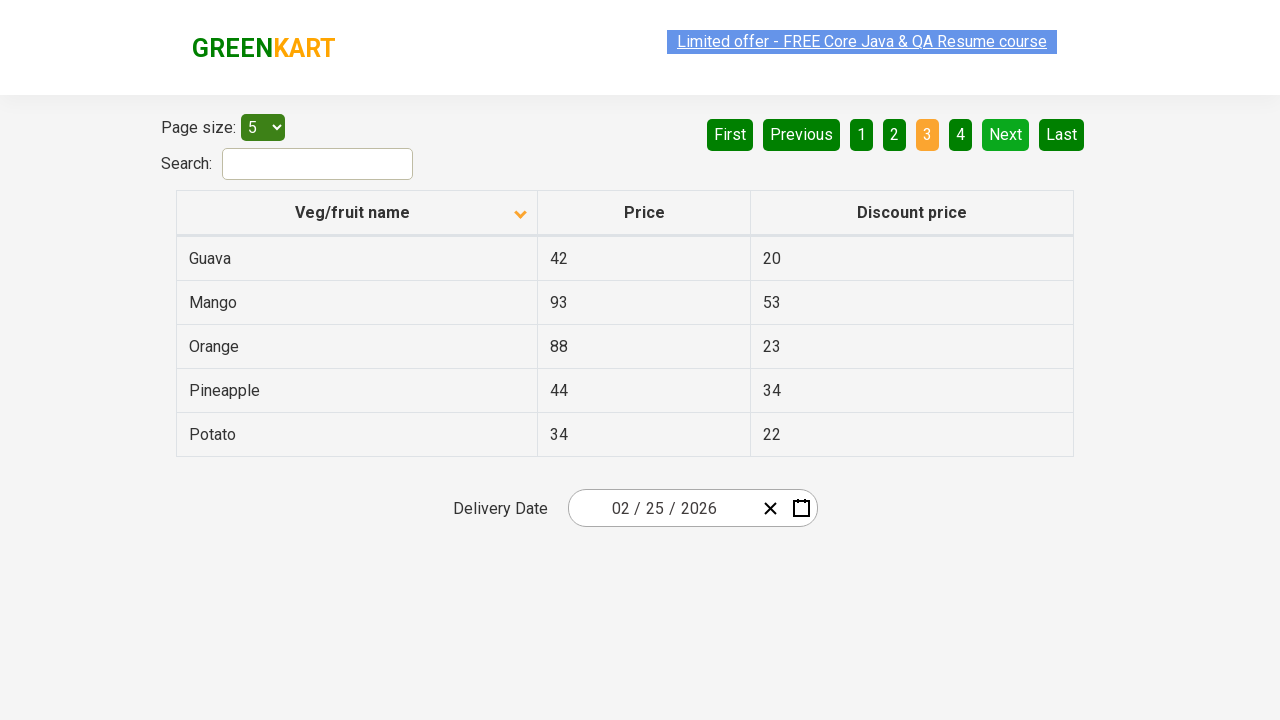

Waited 1 second before navigating to next page
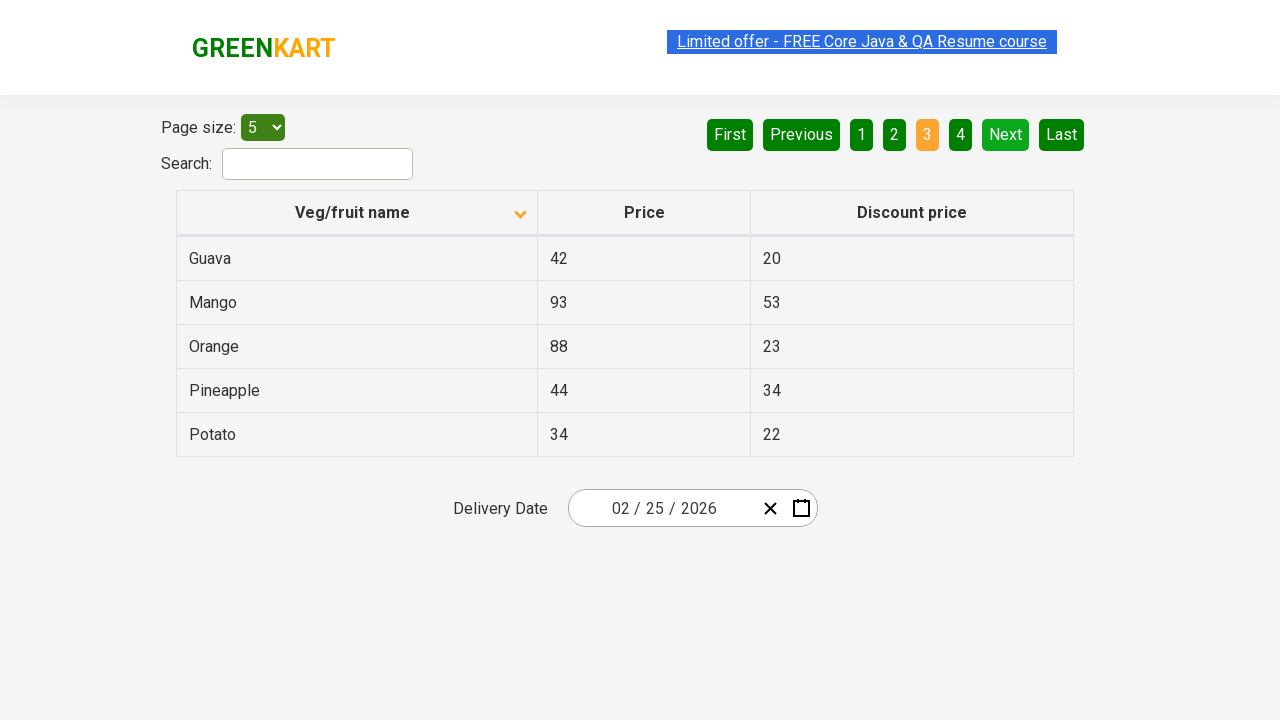

Clicked Next button to navigate to next page at (1006, 134) on [aria-label='Next']
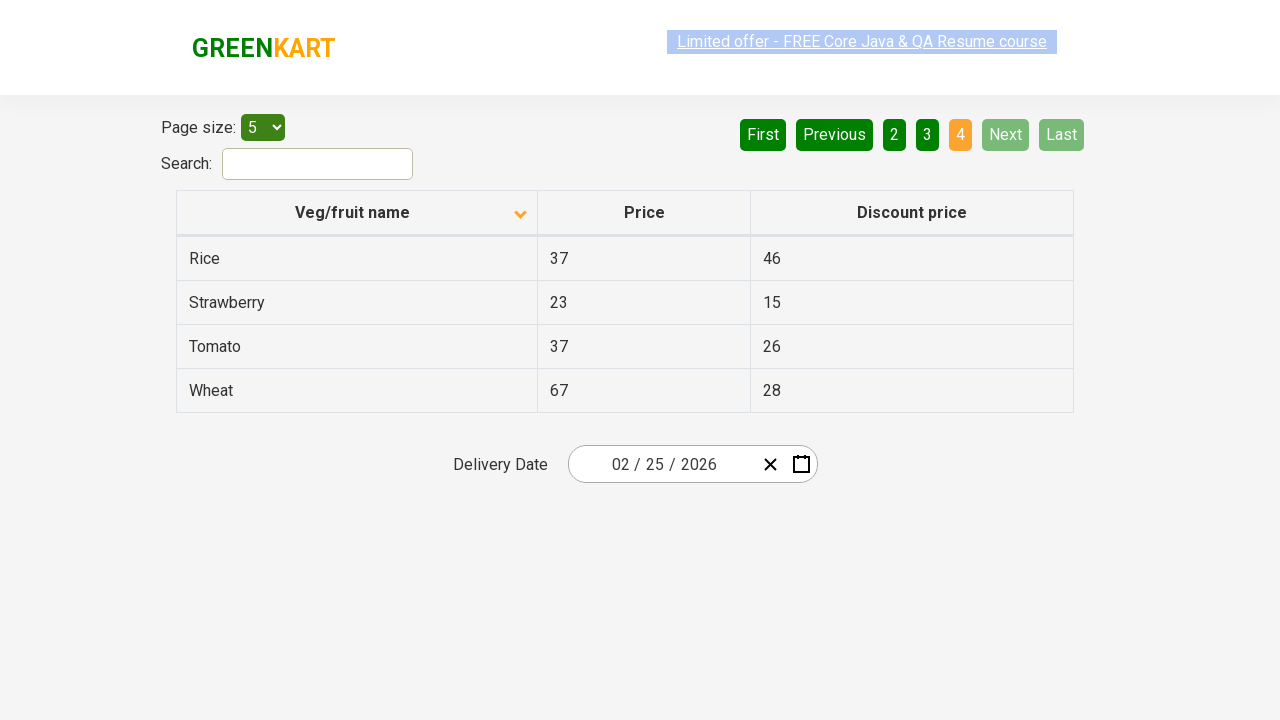

Found Rice on current page with price: 37
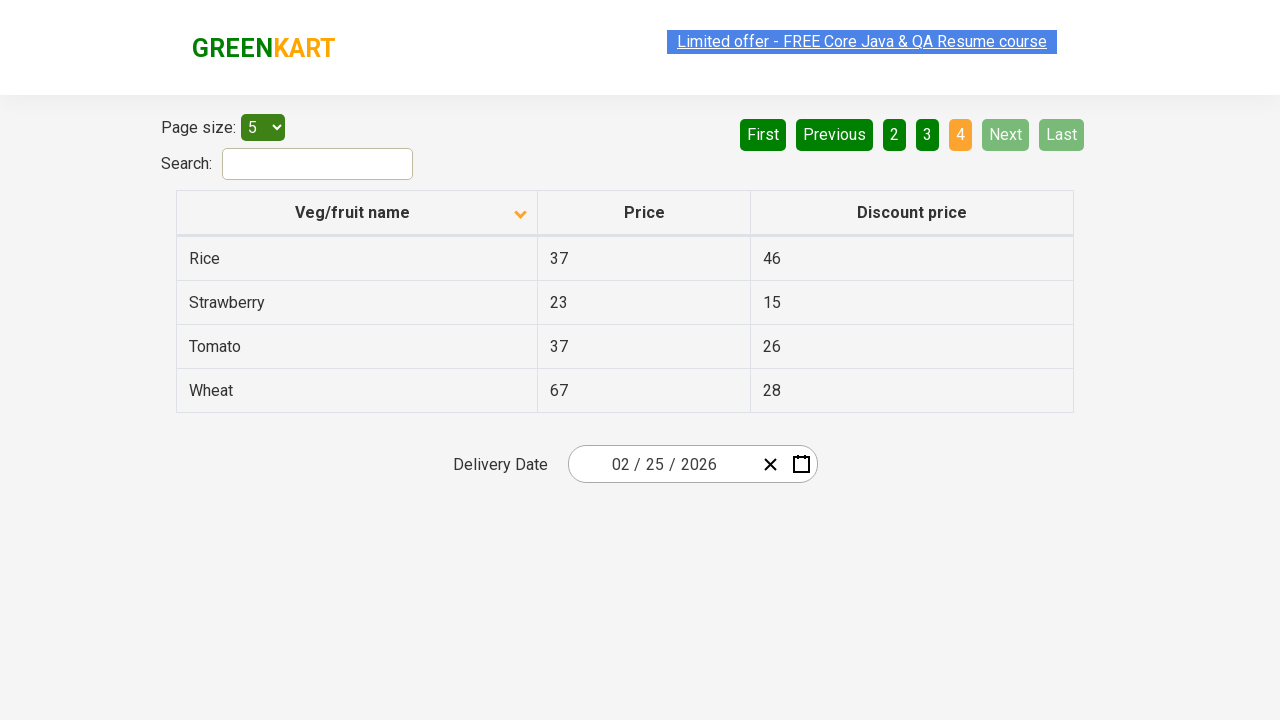

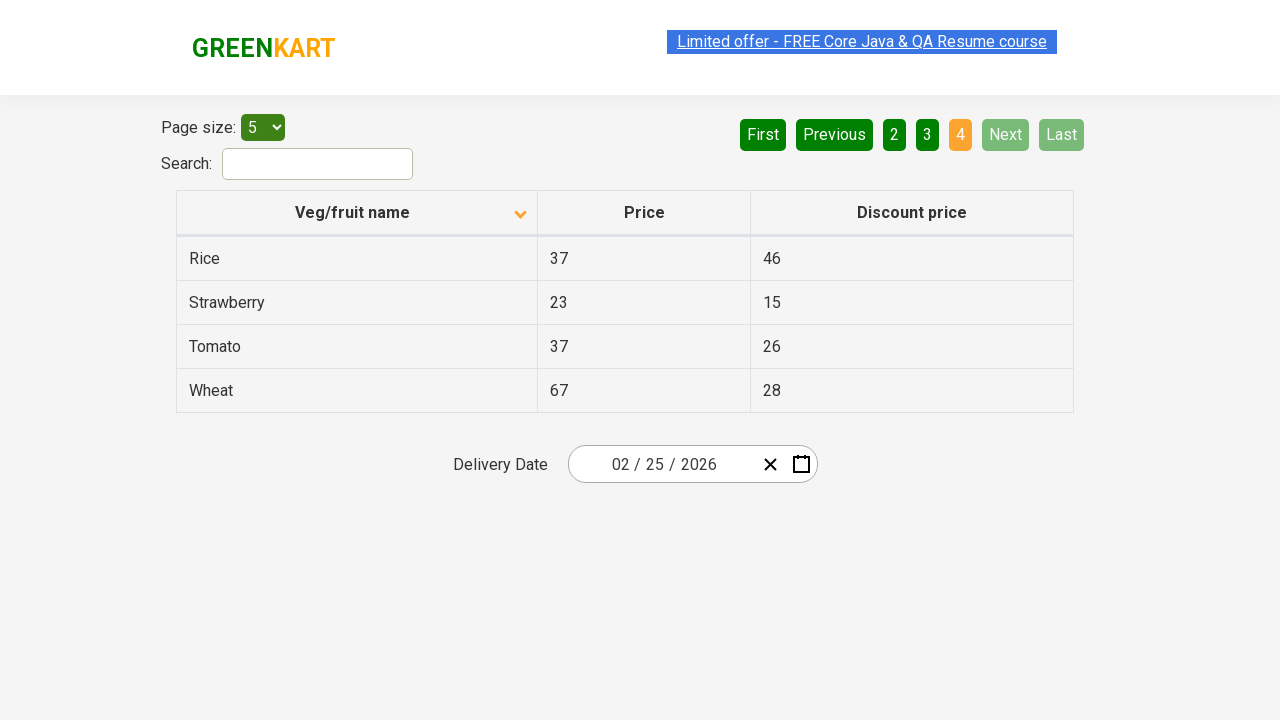